Clicks a verify button and checks for successful message in the verification result

Starting URL: http://suninjuly.github.io/wait1.html

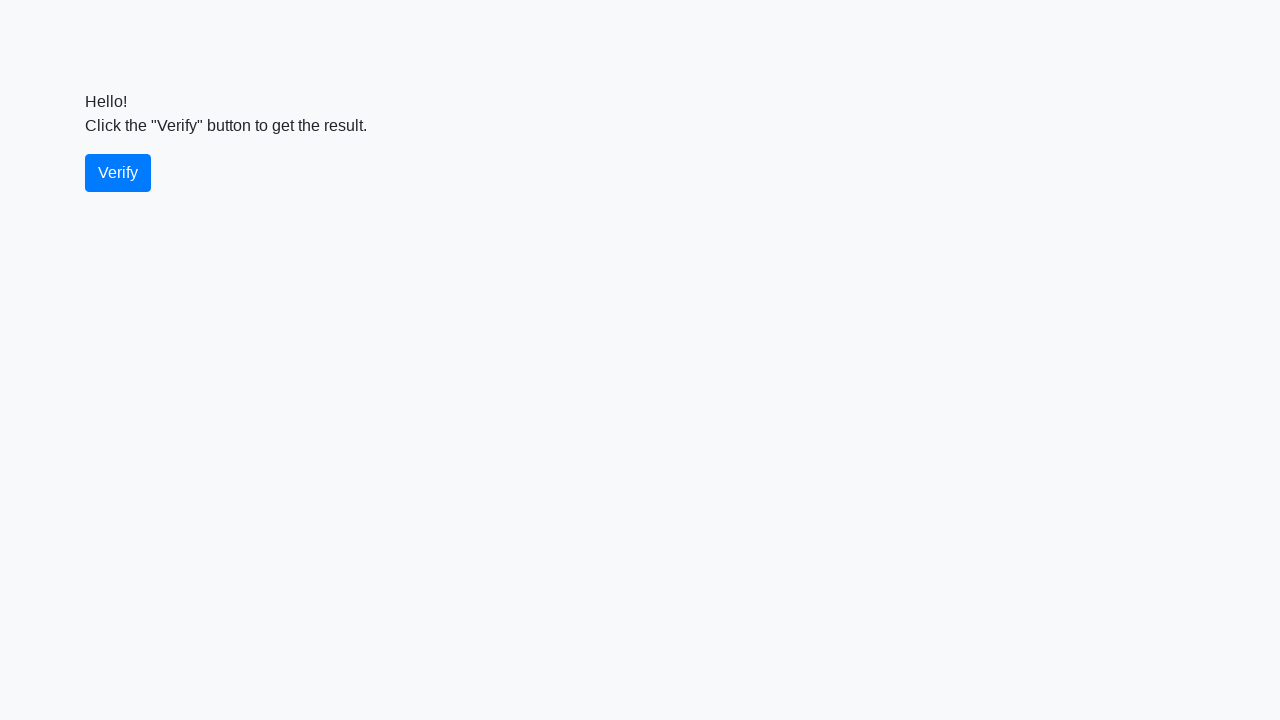

Waited 1000ms for page to fully load
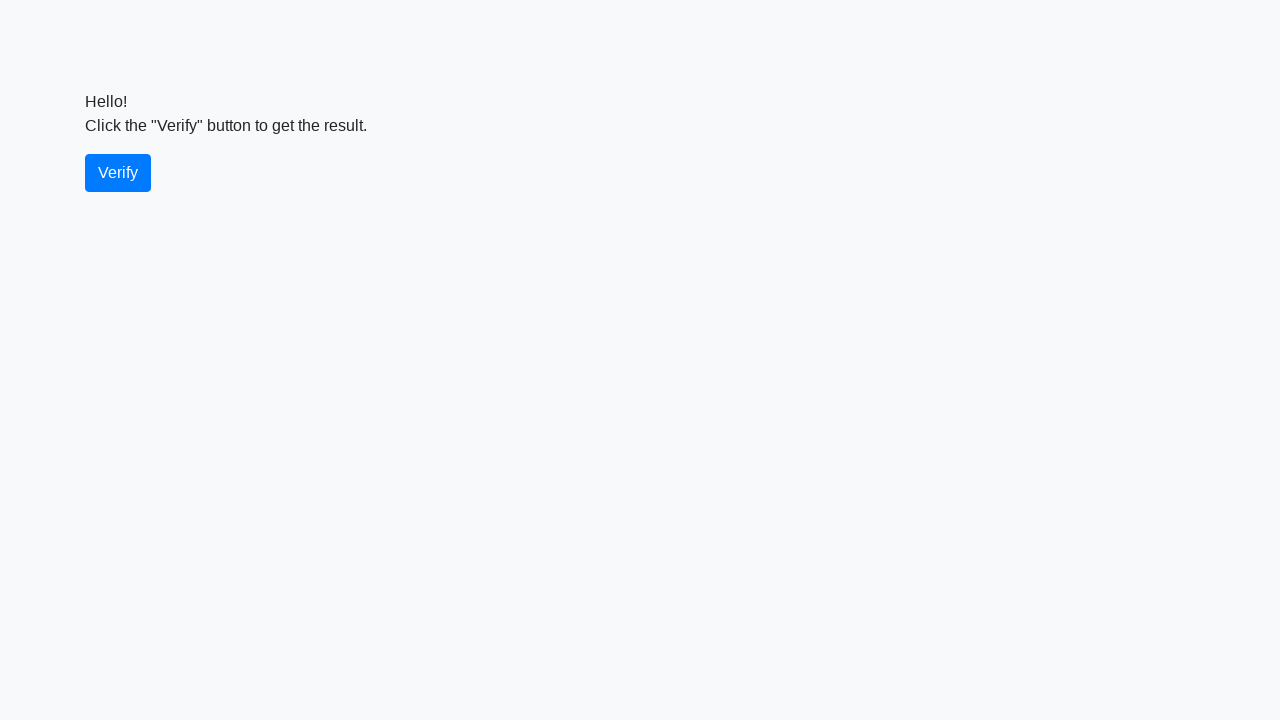

Clicked the verify button at (118, 173) on #verify
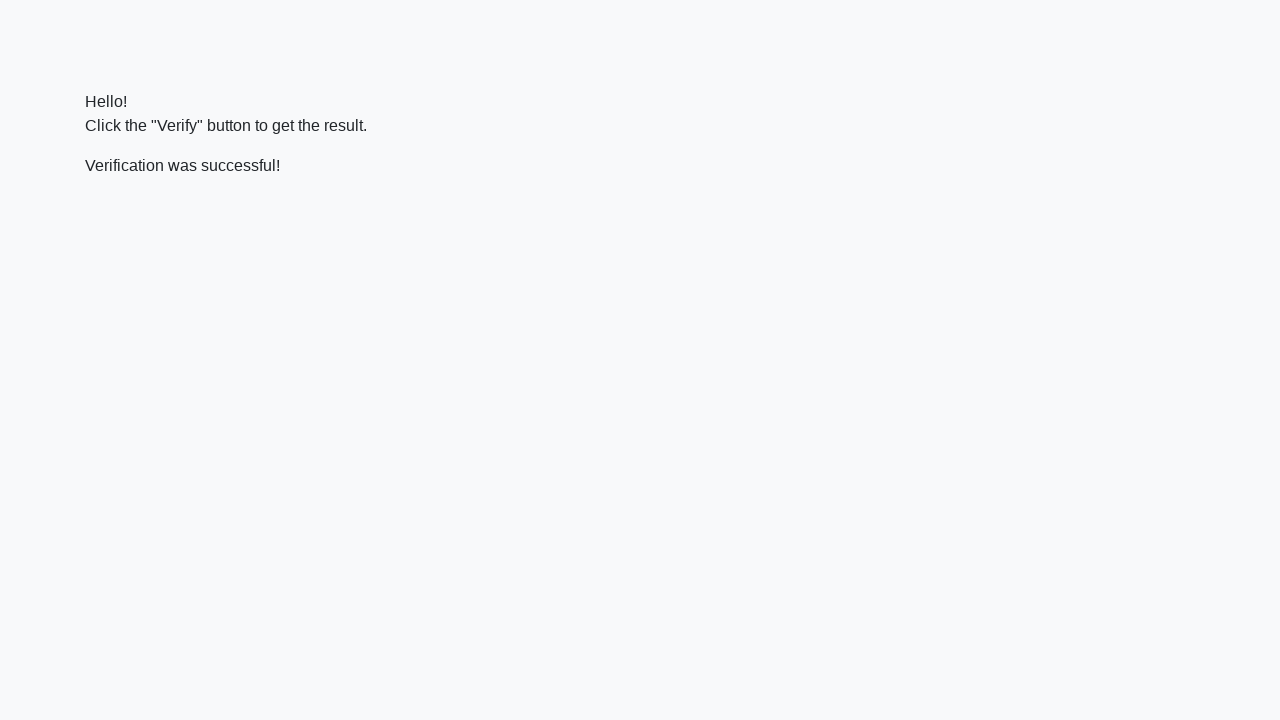

Located the verify message element
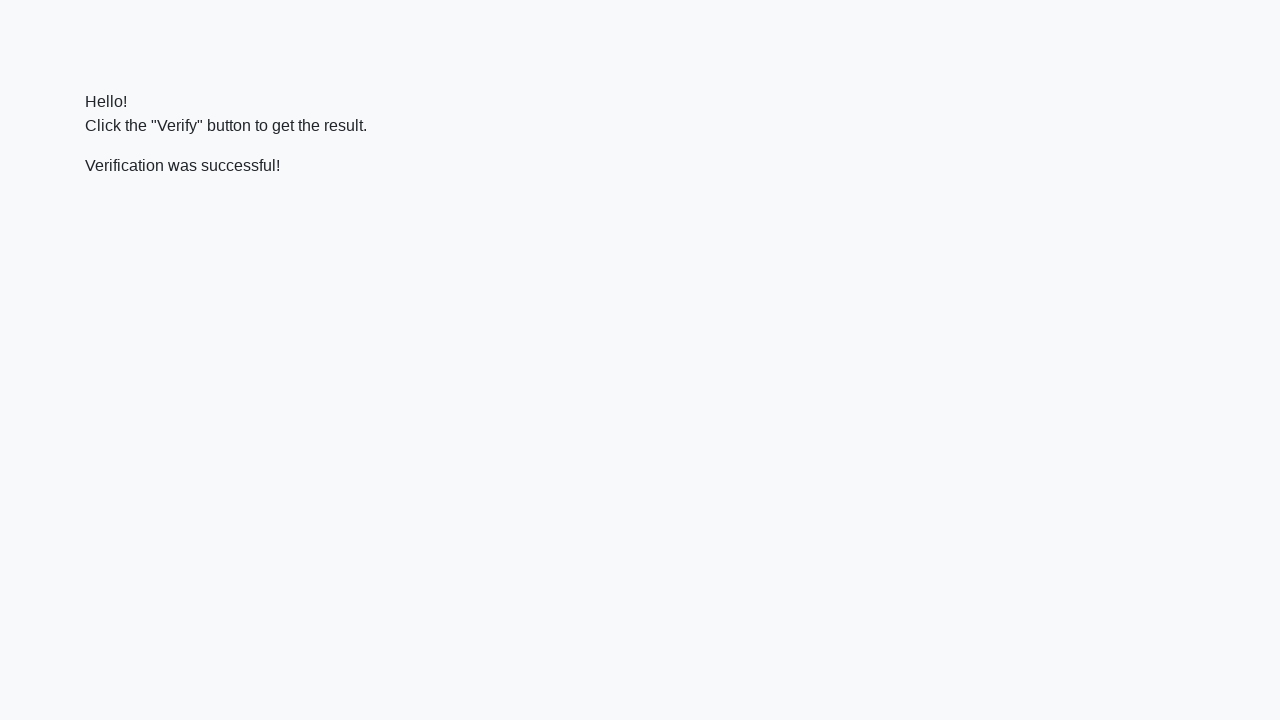

Verified that 'successful' text is present in the verification result
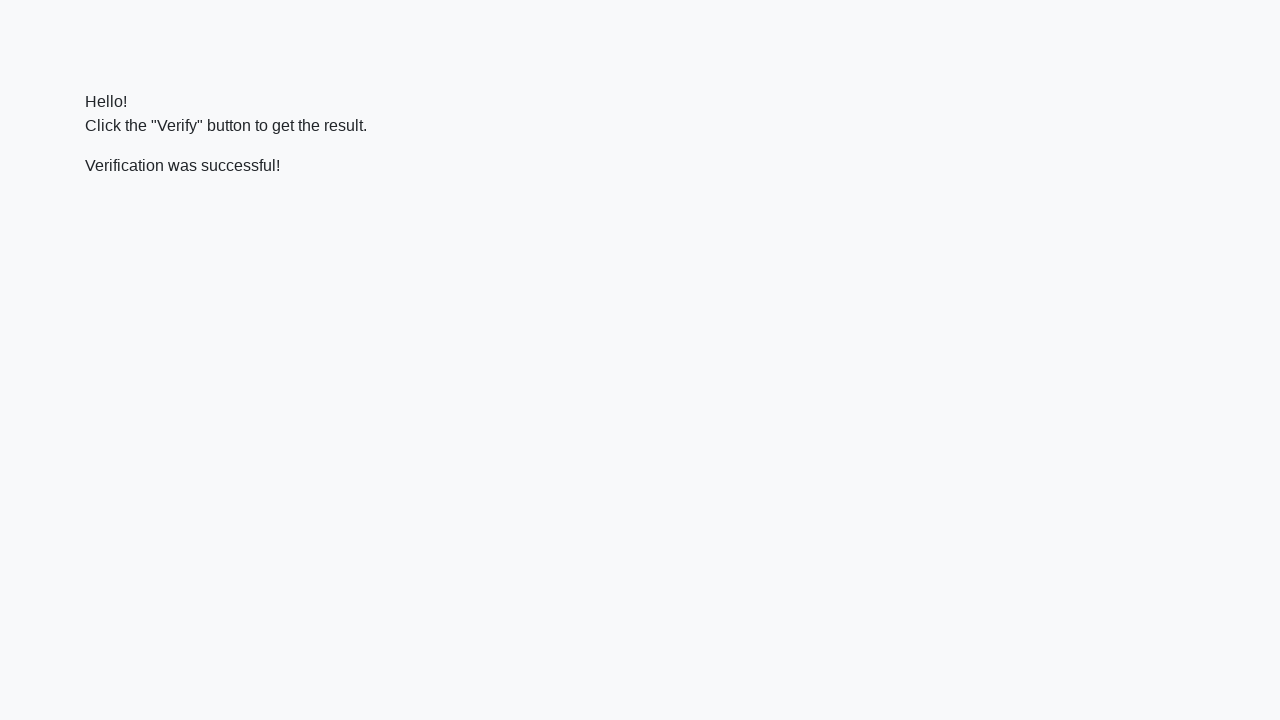

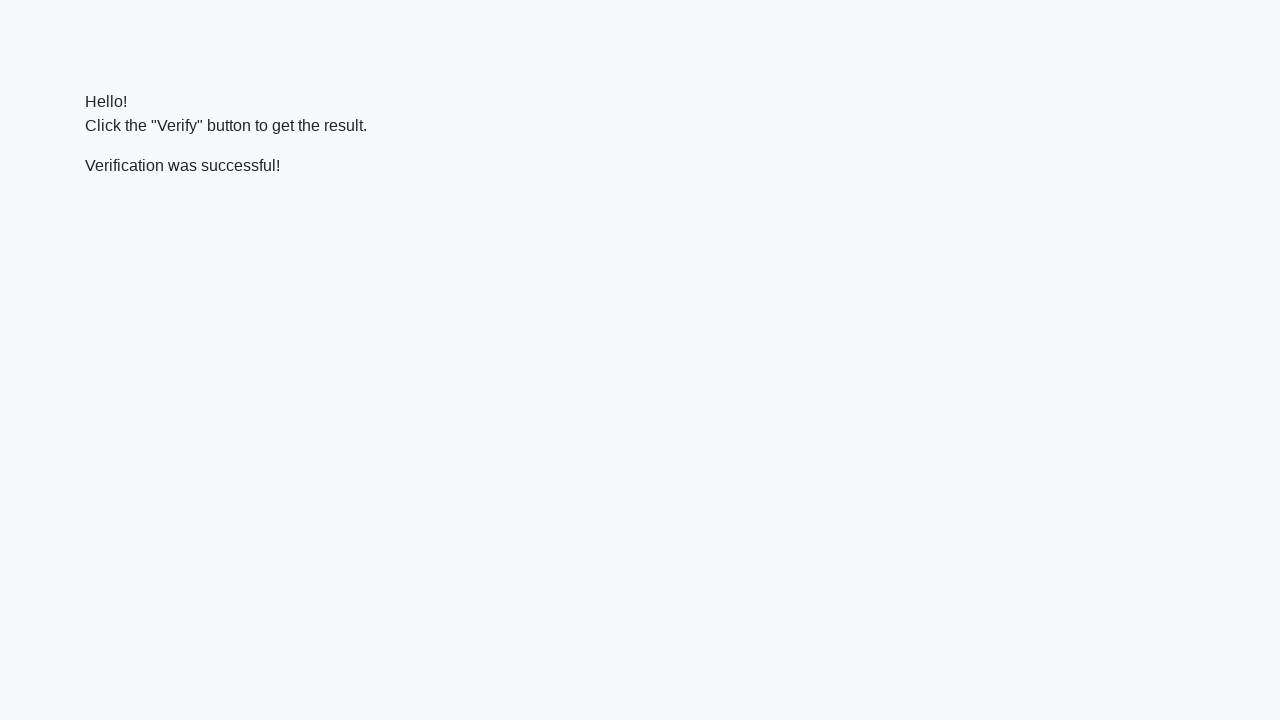